Tests that the complete all checkbox updates state when individual items are completed or cleared

Starting URL: https://demo.playwright.dev/todomvc

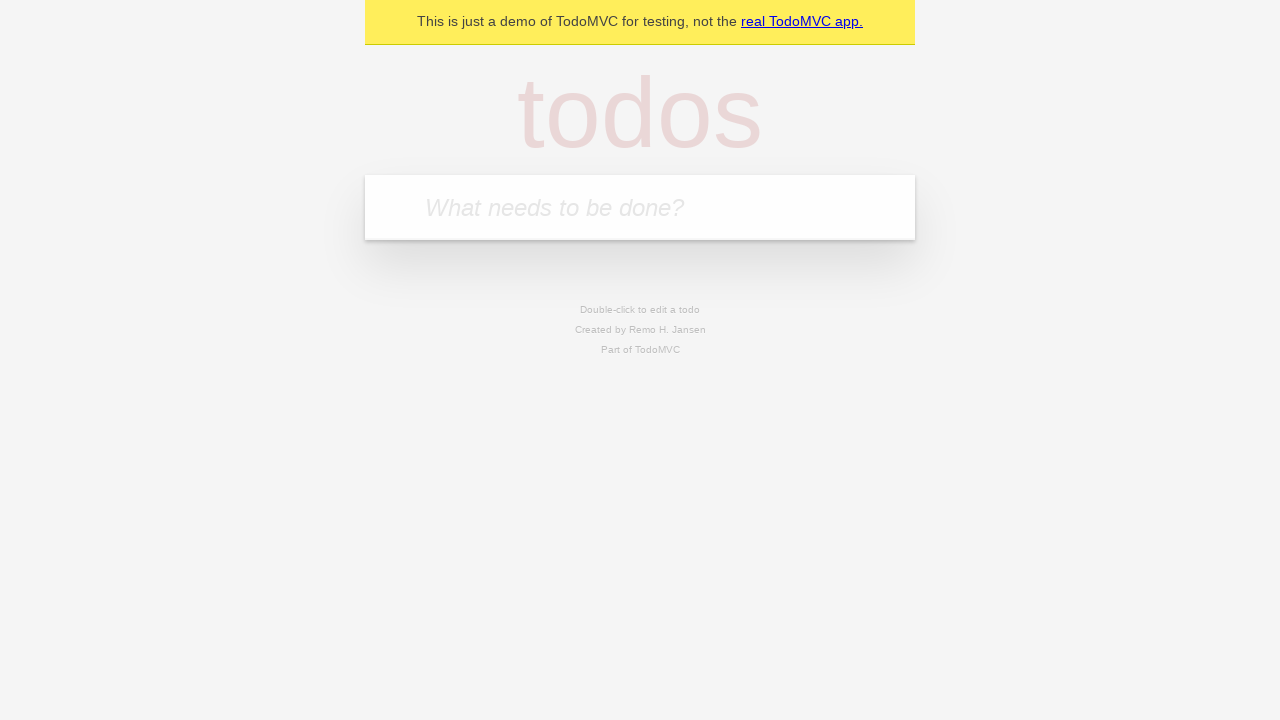

Filled todo input with 'buy some cheese' on internal:attr=[placeholder="What needs to be done?"i]
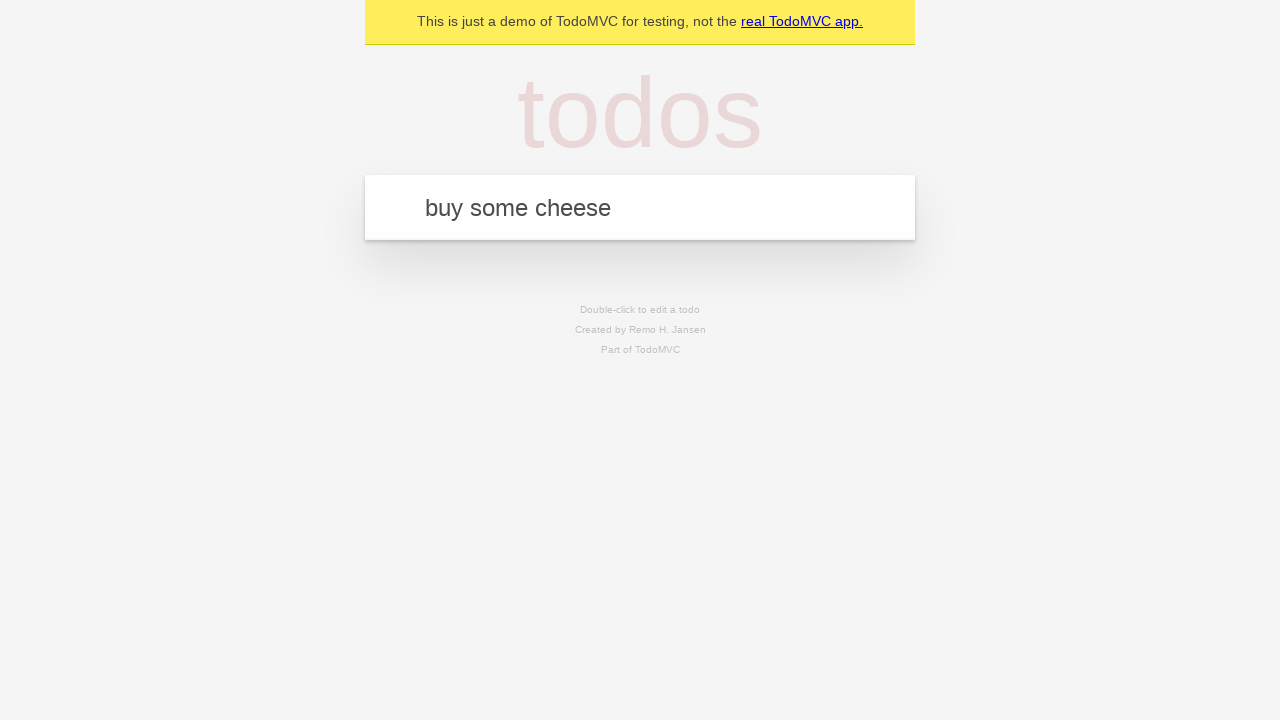

Pressed Enter to create first todo on internal:attr=[placeholder="What needs to be done?"i]
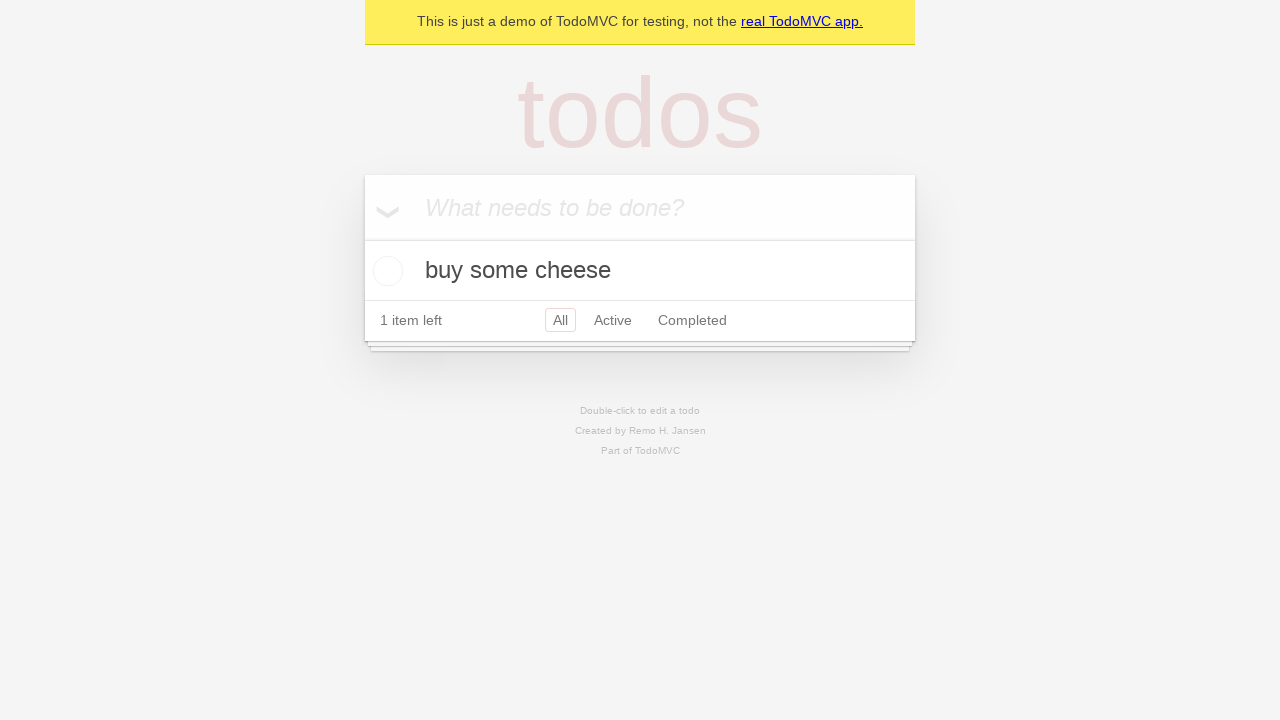

Filled todo input with 'feed the cat' on internal:attr=[placeholder="What needs to be done?"i]
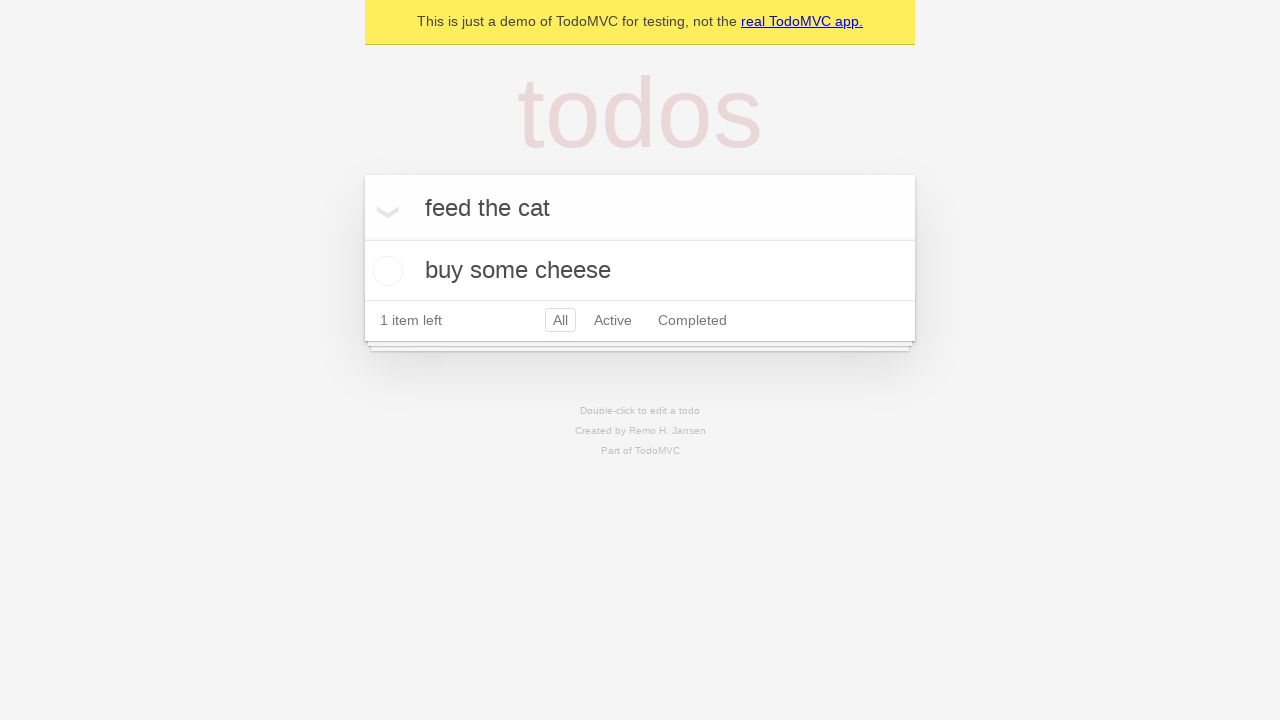

Pressed Enter to create second todo on internal:attr=[placeholder="What needs to be done?"i]
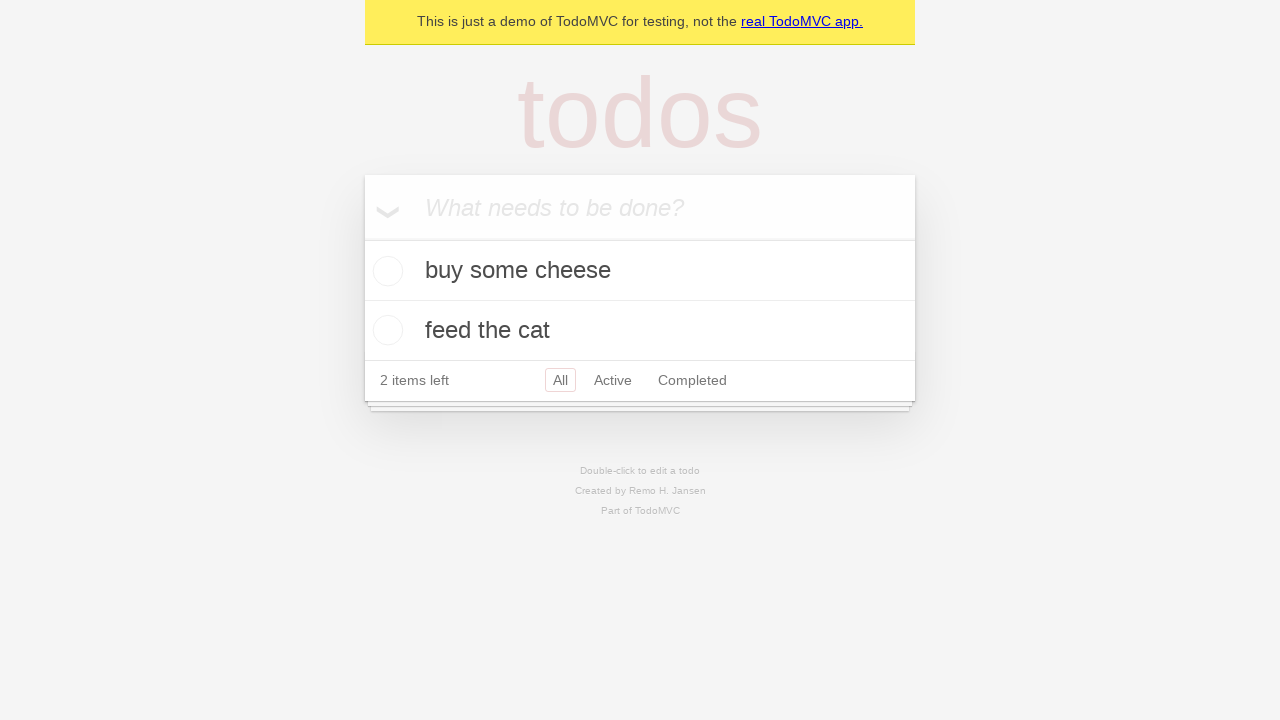

Filled todo input with 'book a doctors appointment' on internal:attr=[placeholder="What needs to be done?"i]
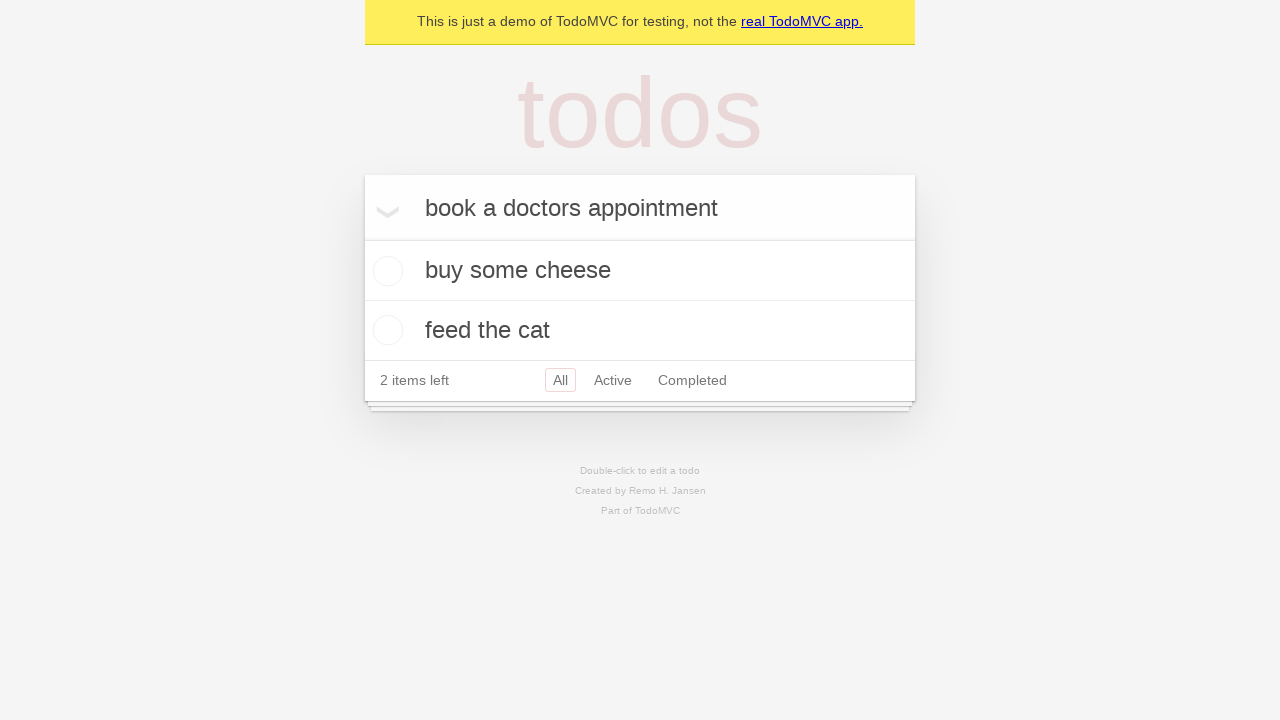

Pressed Enter to create third todo on internal:attr=[placeholder="What needs to be done?"i]
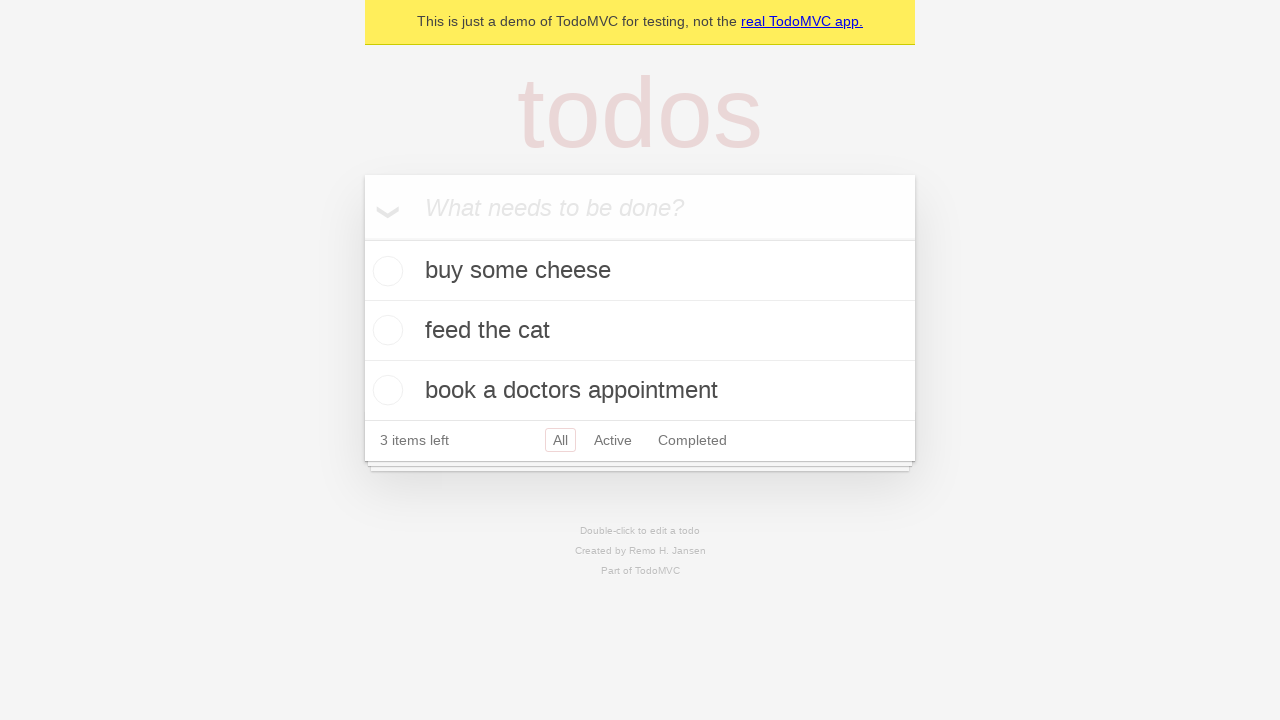

Clicked 'Mark all as complete' checkbox at (362, 238) on internal:label="Mark all as complete"i
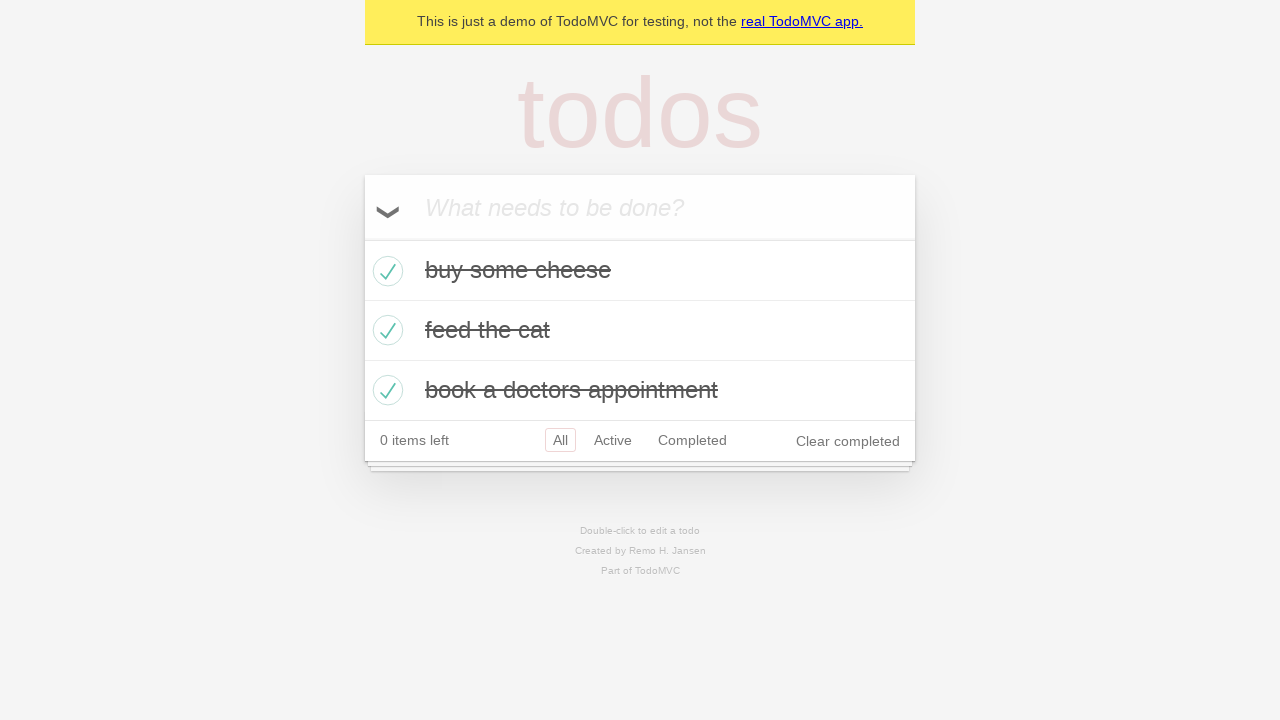

Unchecked the first todo item checkbox at (385, 271) on internal:testid=[data-testid="todo-item"s] >> nth=0 >> internal:role=checkbox
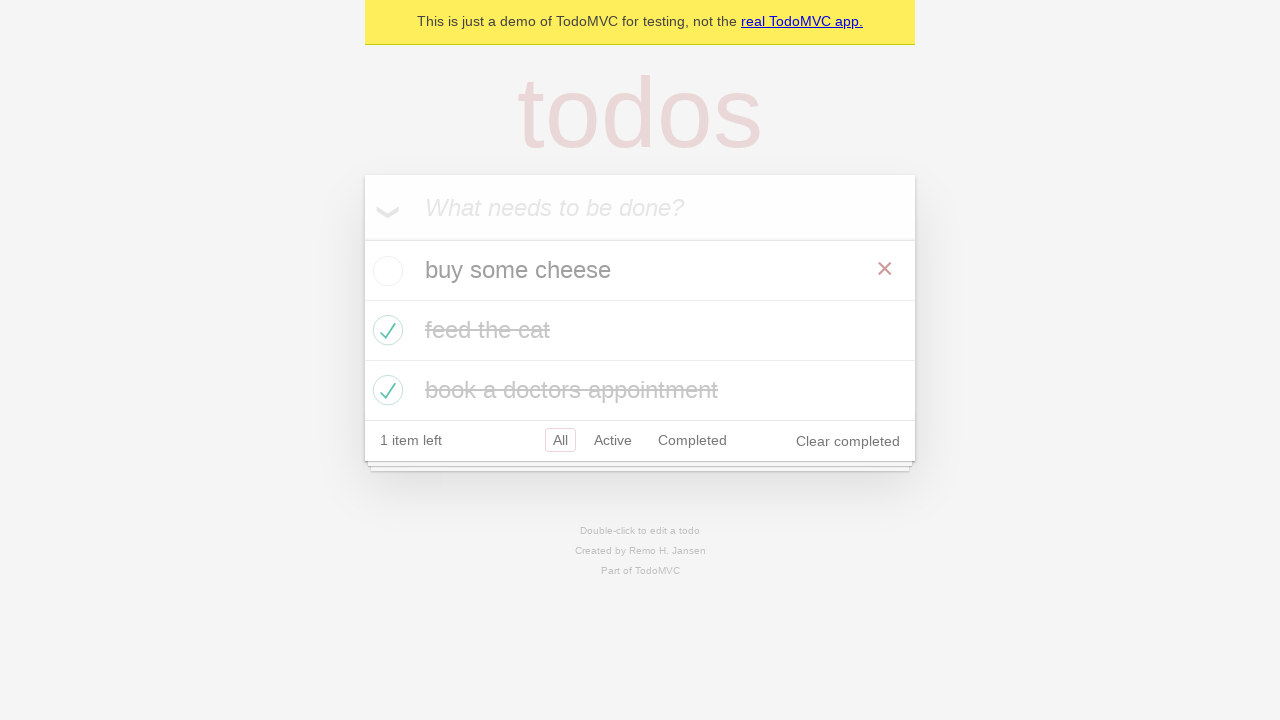

Checked the first todo item checkbox again at (385, 271) on internal:testid=[data-testid="todo-item"s] >> nth=0 >> internal:role=checkbox
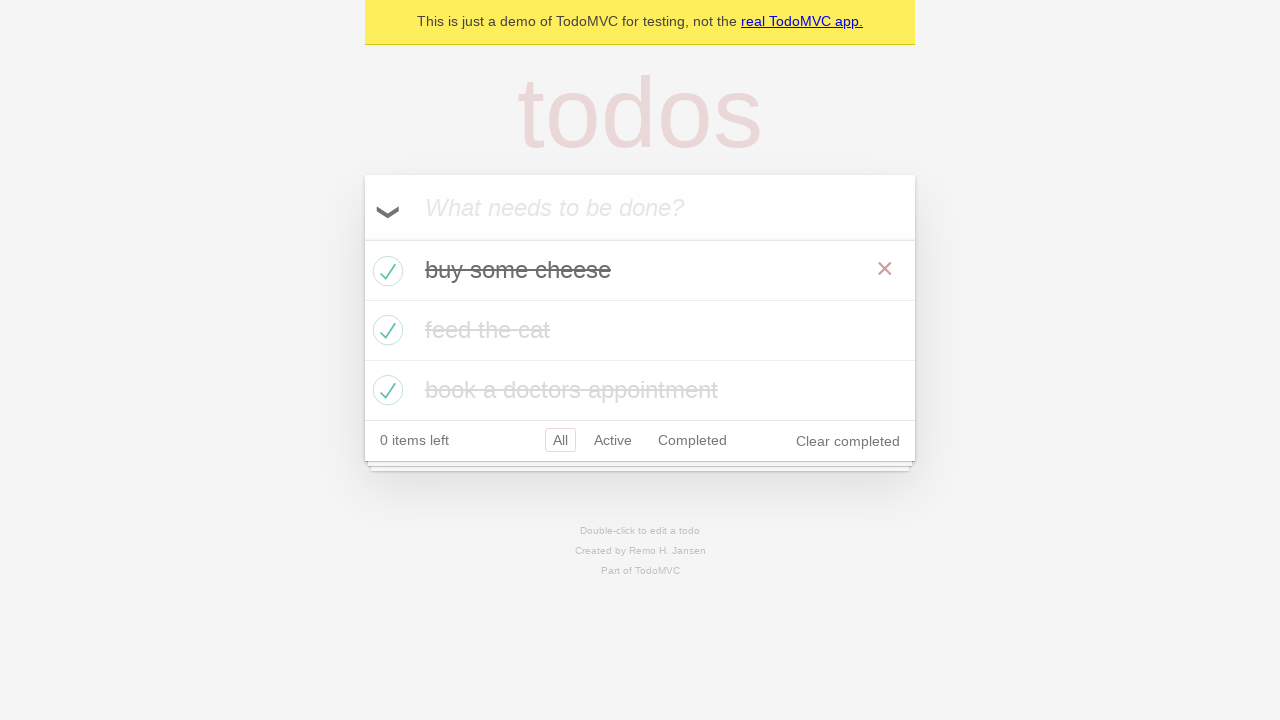

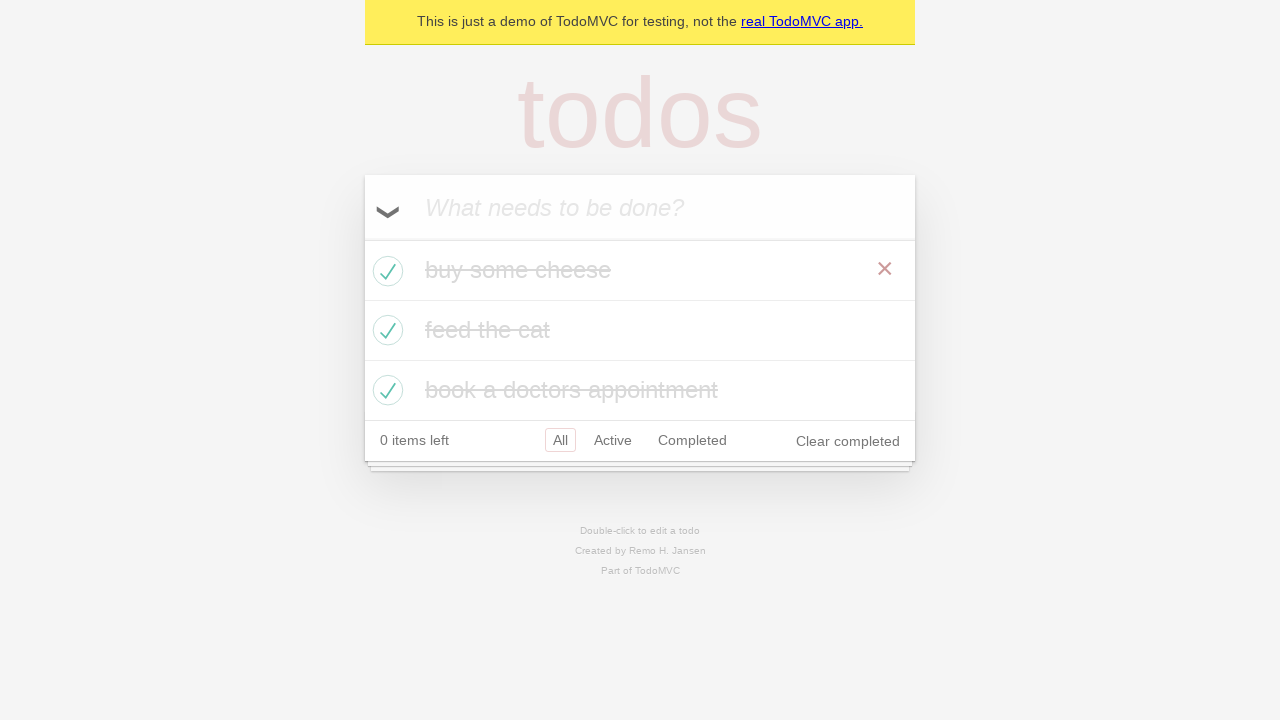